Tests Shadow DOM interaction by generating a UUID value, copying it to clipboard, and verifying the clipboard content matches

Starting URL: http://uitestingplayground.com/shadowdom

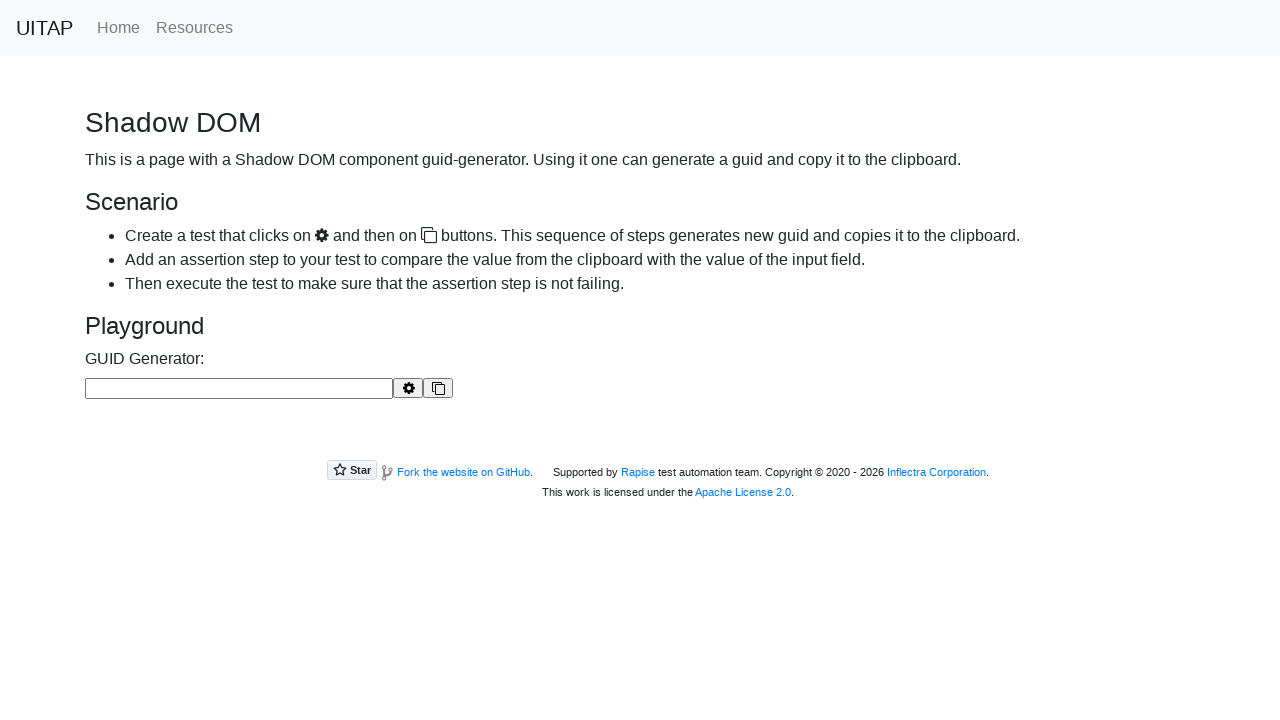

Granted clipboard read and write permissions
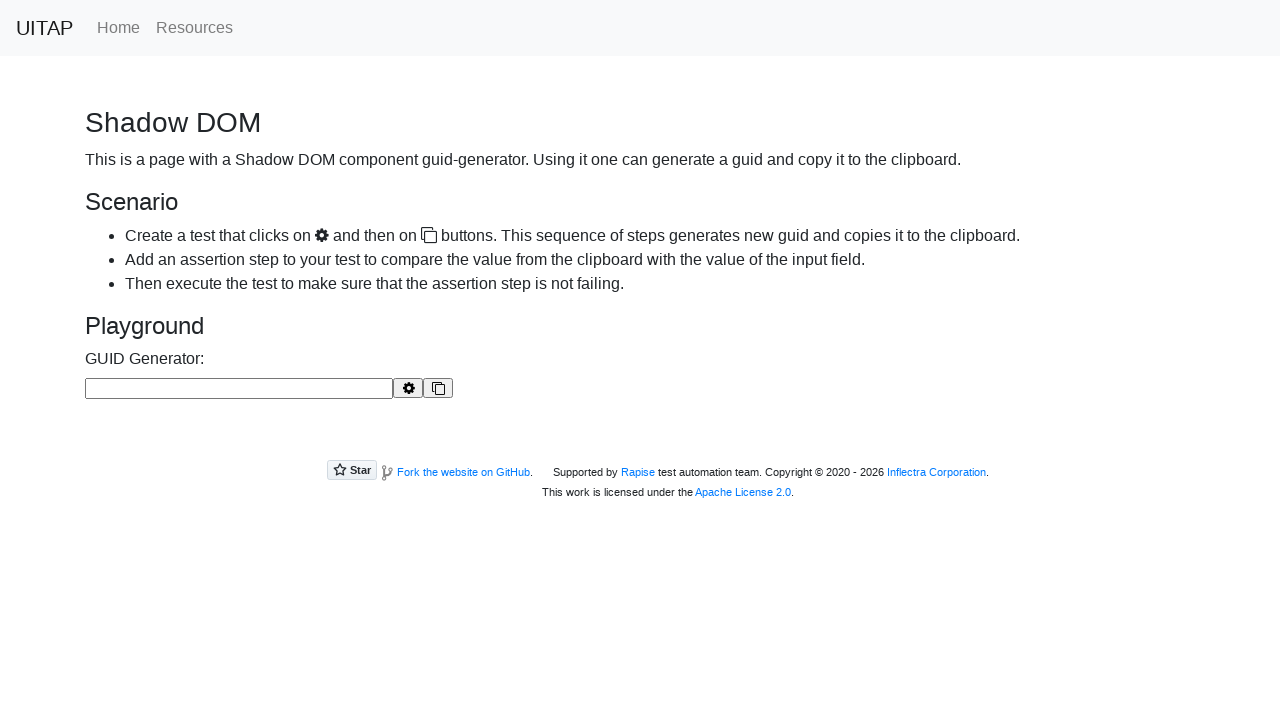

Clicked generate button to create UUID at (408, 388) on #buttonGenerate
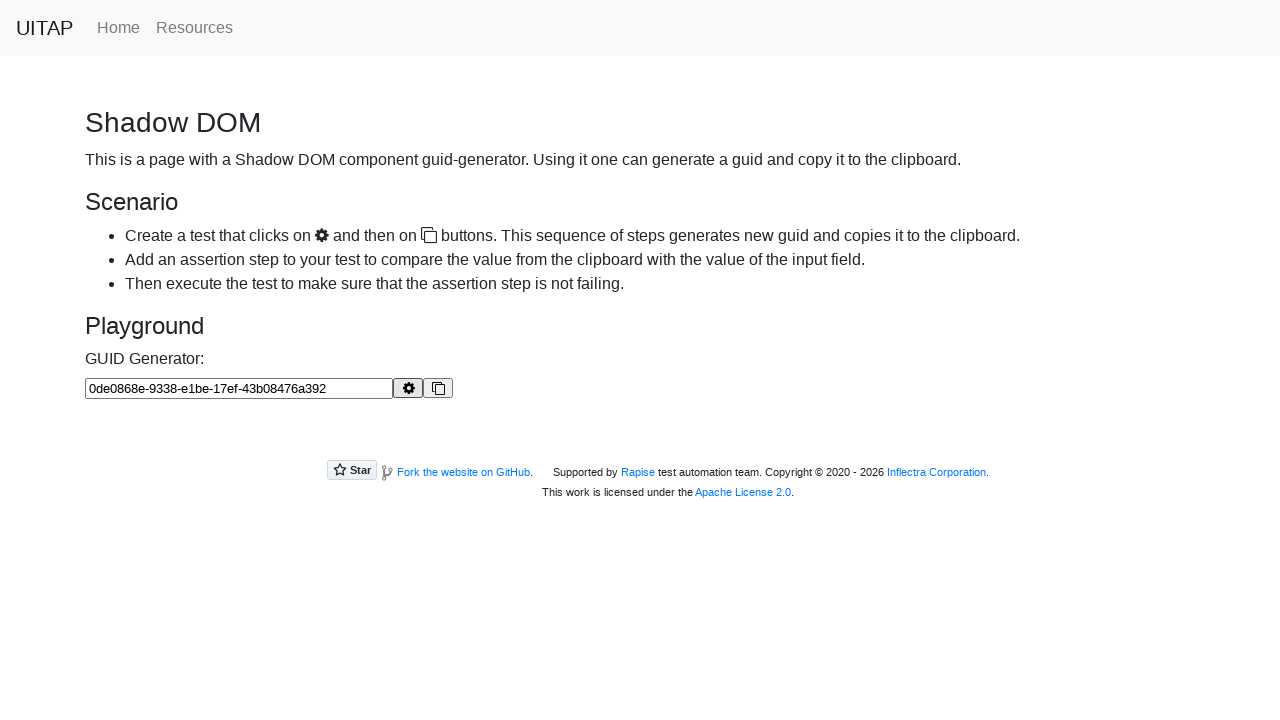

Retrieved generated UUID value: 0de0868e-9338-e1be-17ef-43b08476a392
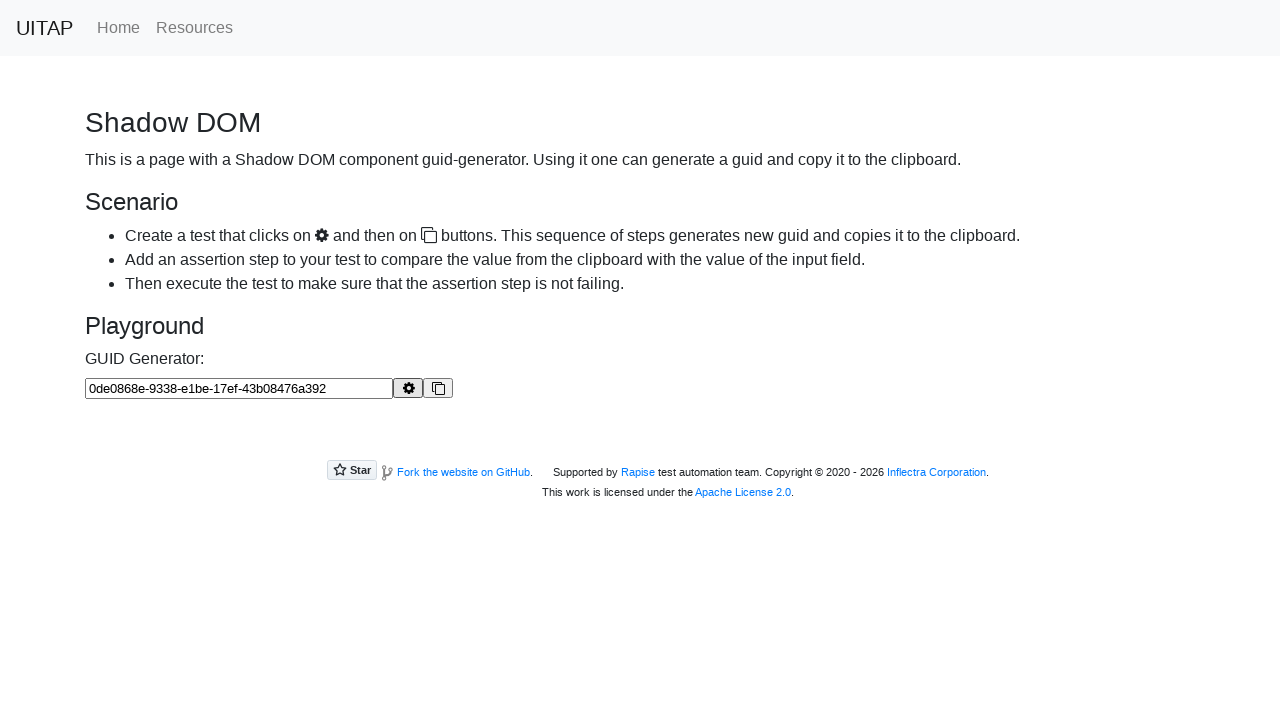

Clicked copy button to copy UUID to clipboard at (438, 388) on #buttonCopy
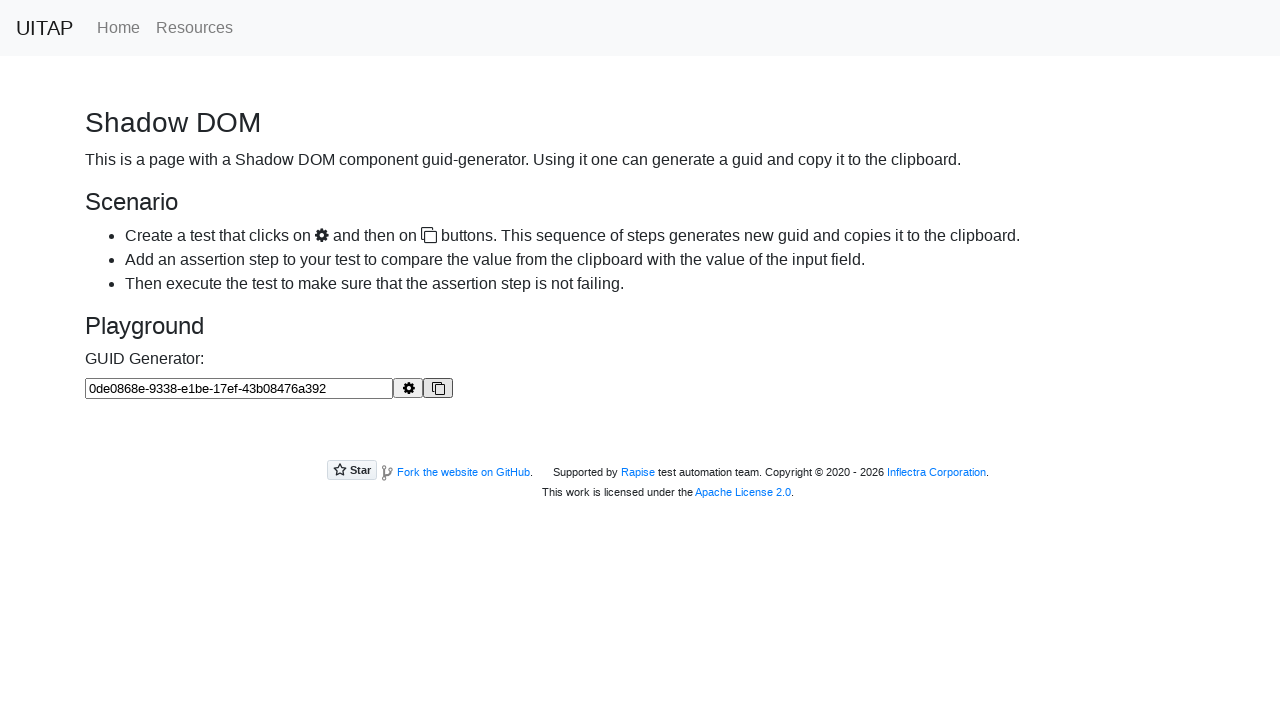

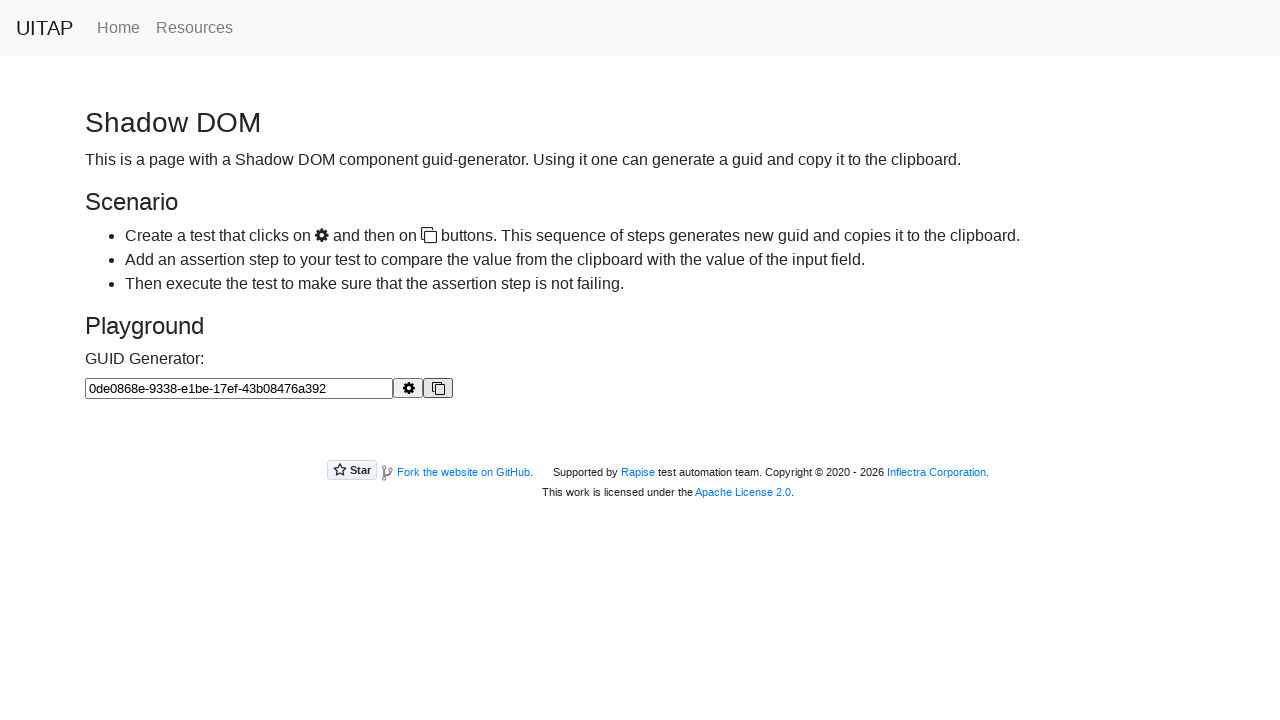